Tests page zoom functionality by setting zoom to 50% and verifying an element is in the viewport

Starting URL: https://www.selenium.dev/

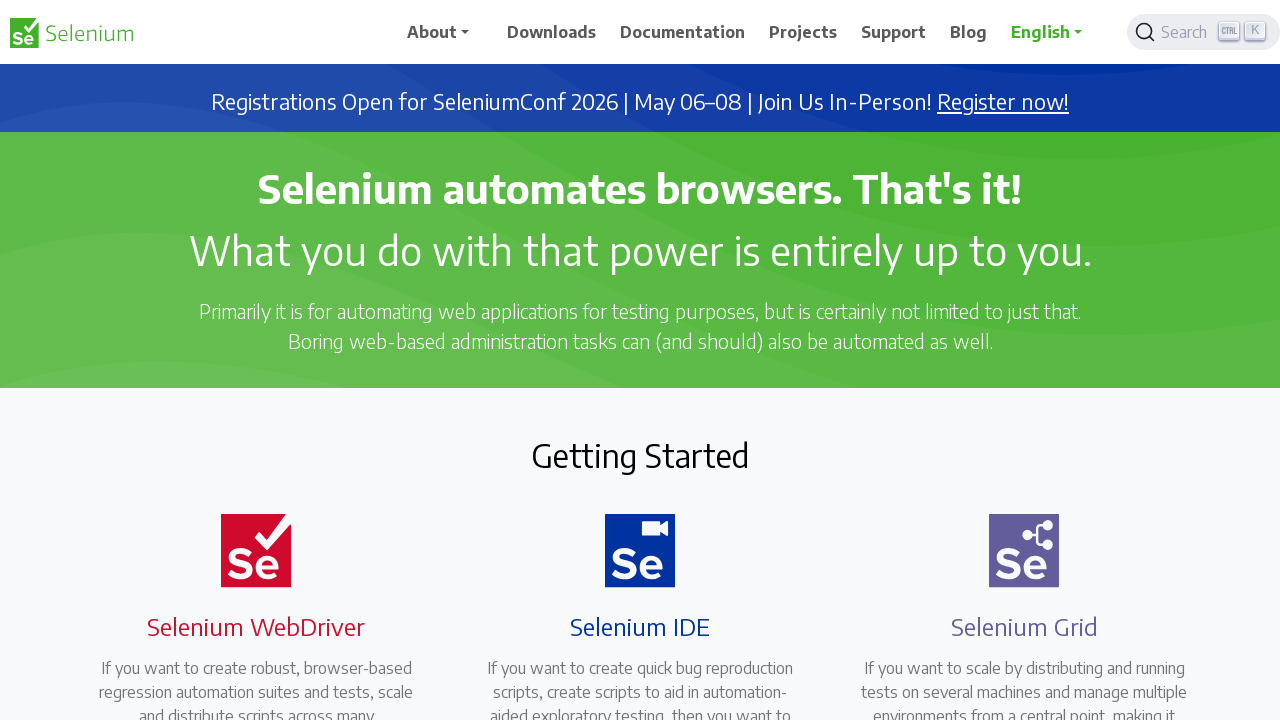

Set page zoom to 50% using JavaScript
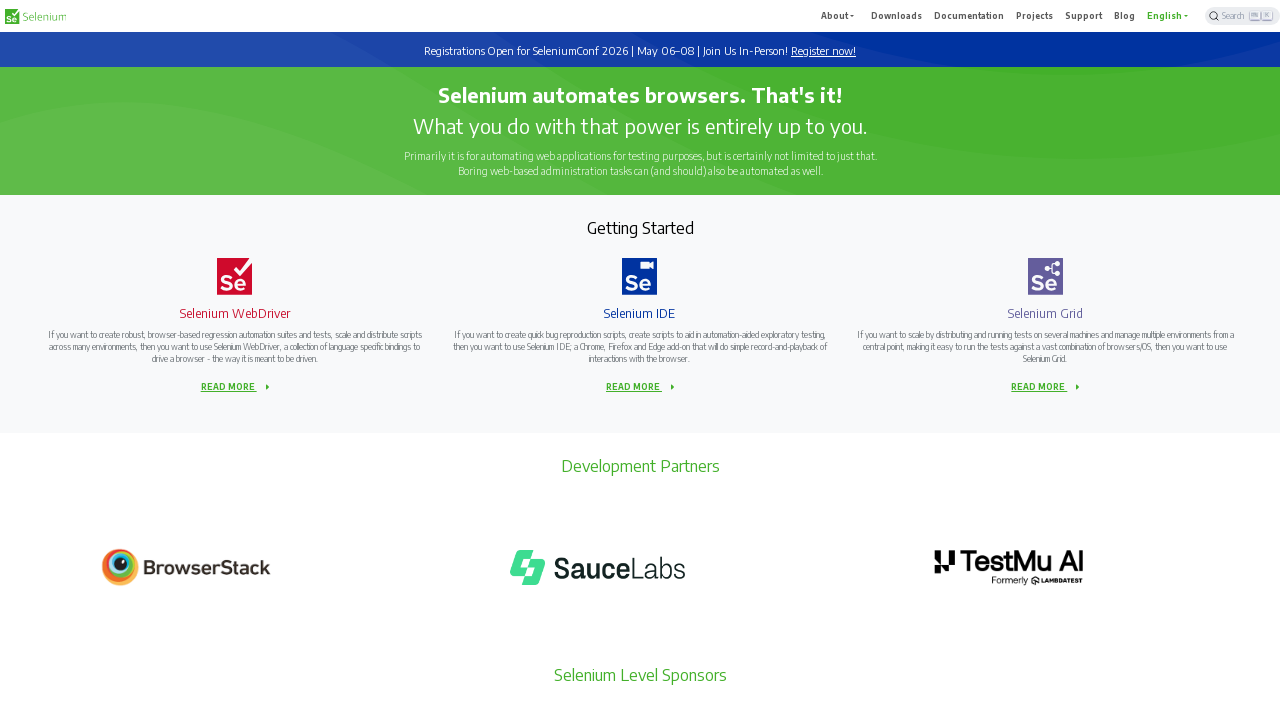

Verified 'Getting Started' heading is visible in viewport after zoom
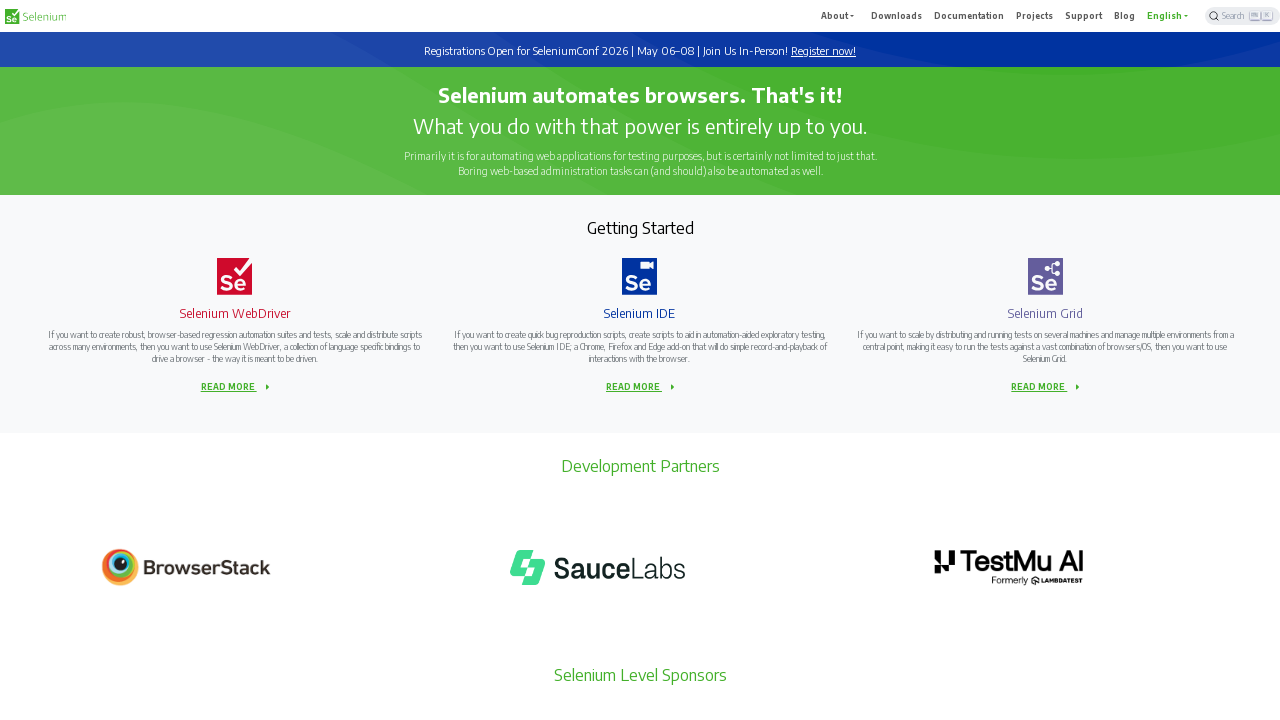

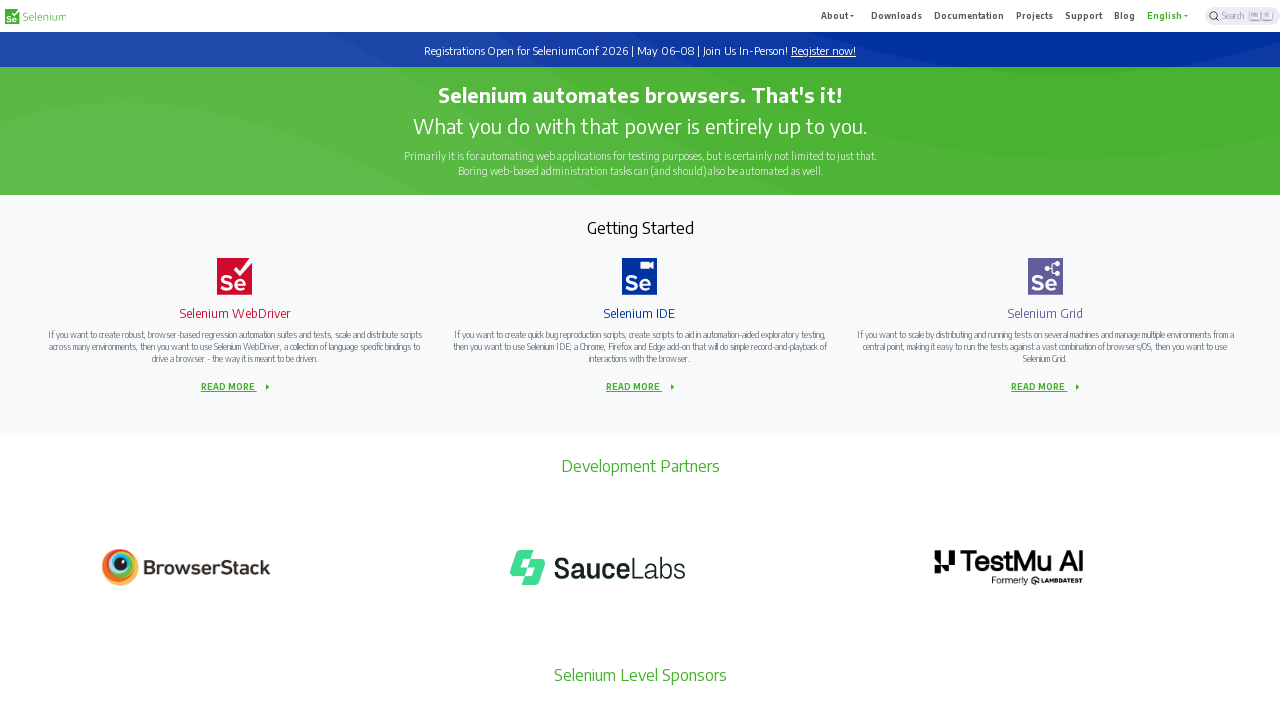